Navigates to Browse Languages menu, then submenu M, and verifies that MySQL is the last programming language in the table

Starting URL: http://www.99-bottles-of-beer.net/

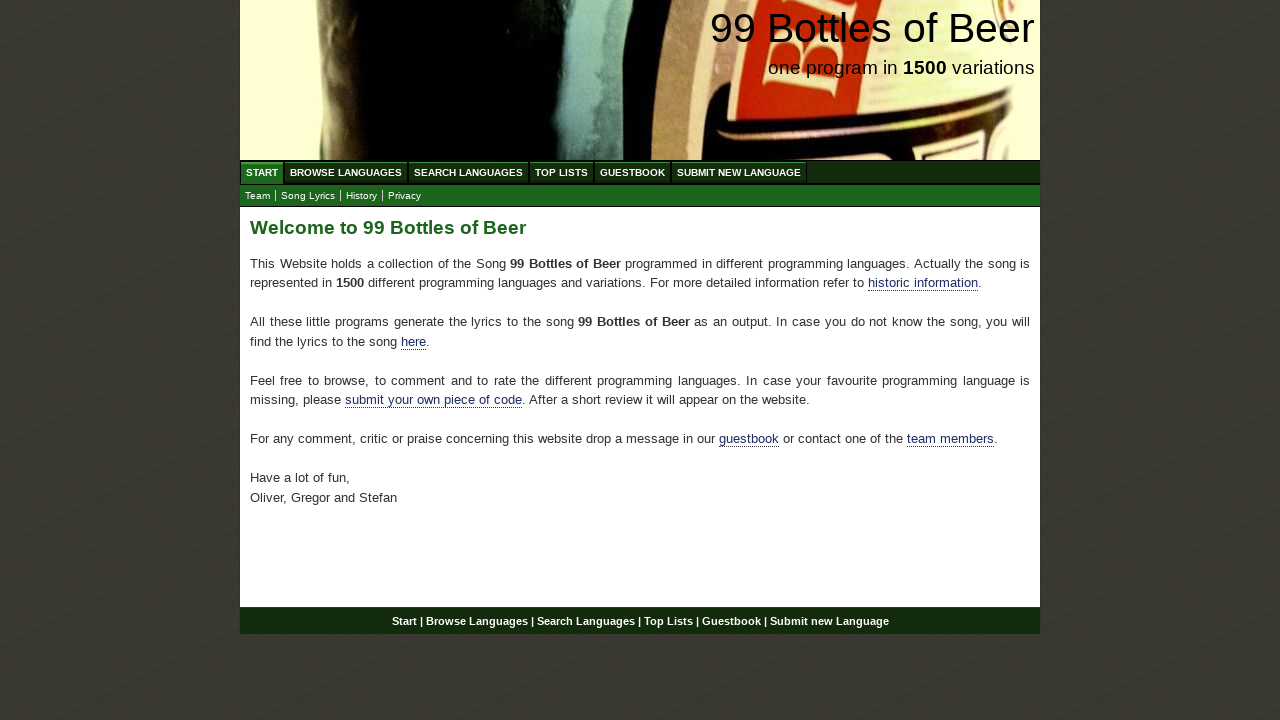

Clicked on Browse Languages menu at (346, 172) on xpath=//li/a[@href='/abc.html']
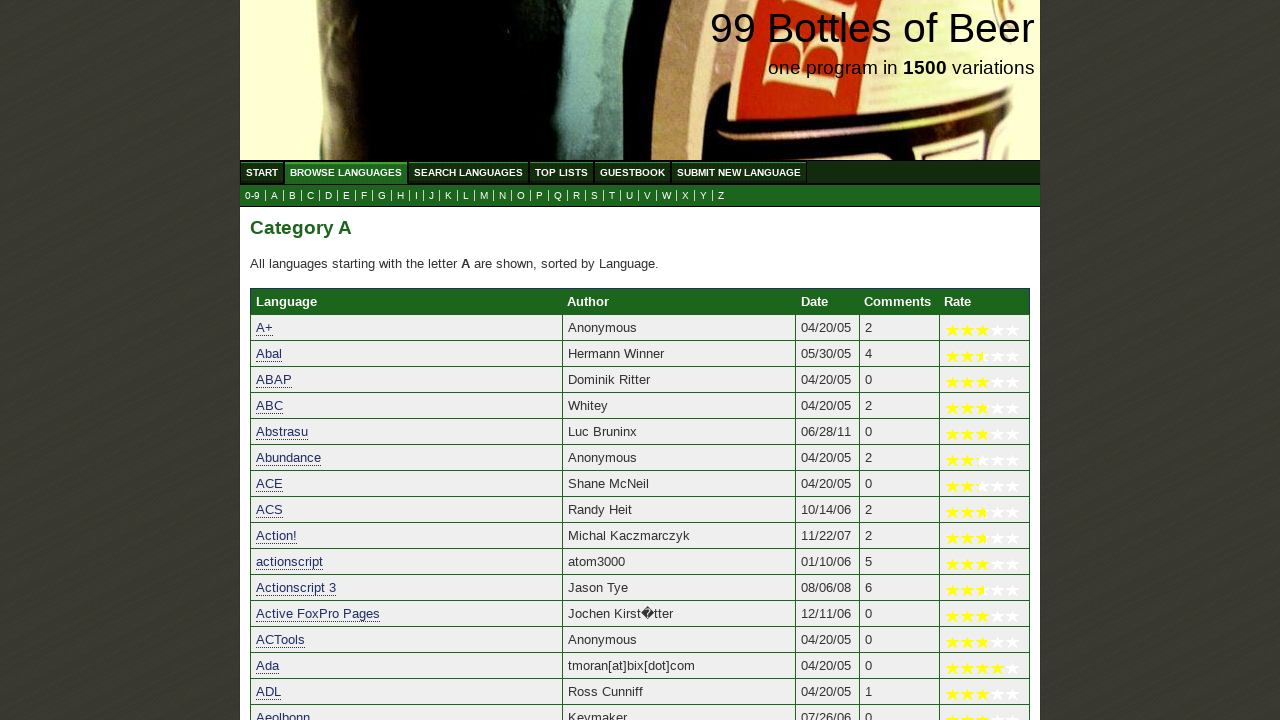

Clicked on letter M submenu at (484, 196) on xpath=//a[@href='m.html']
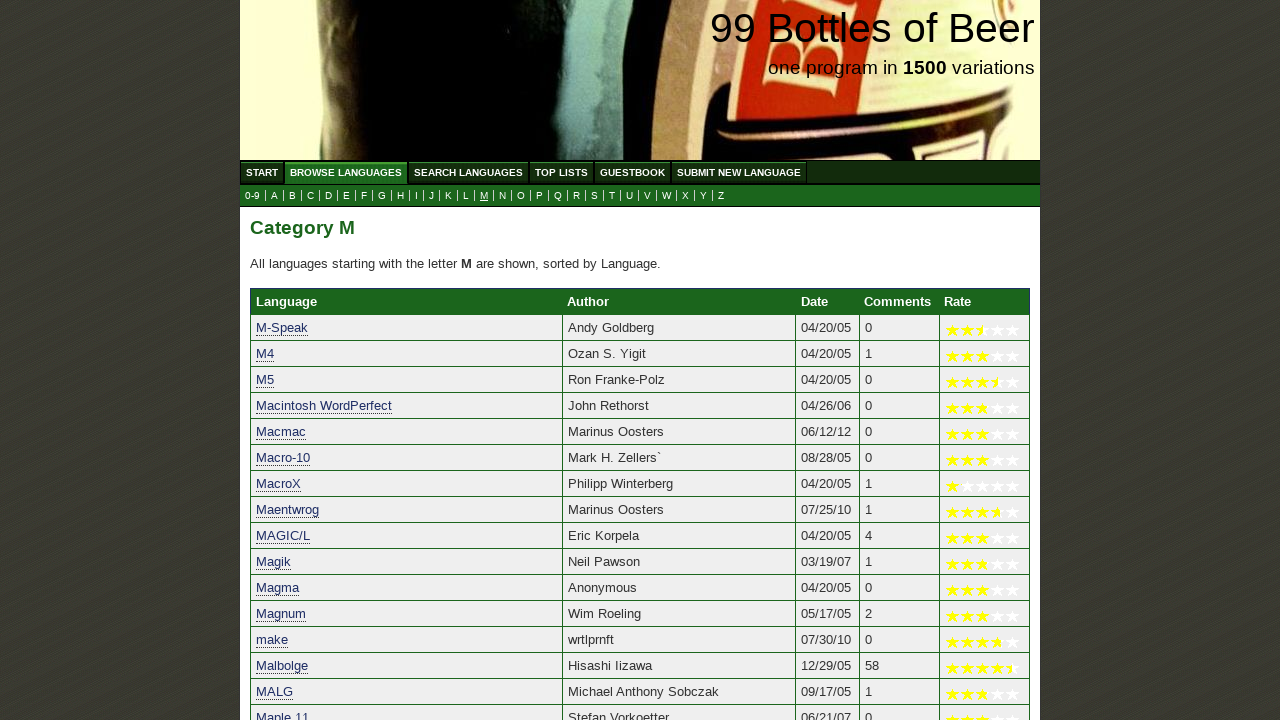

Table loaded and last language row is visible
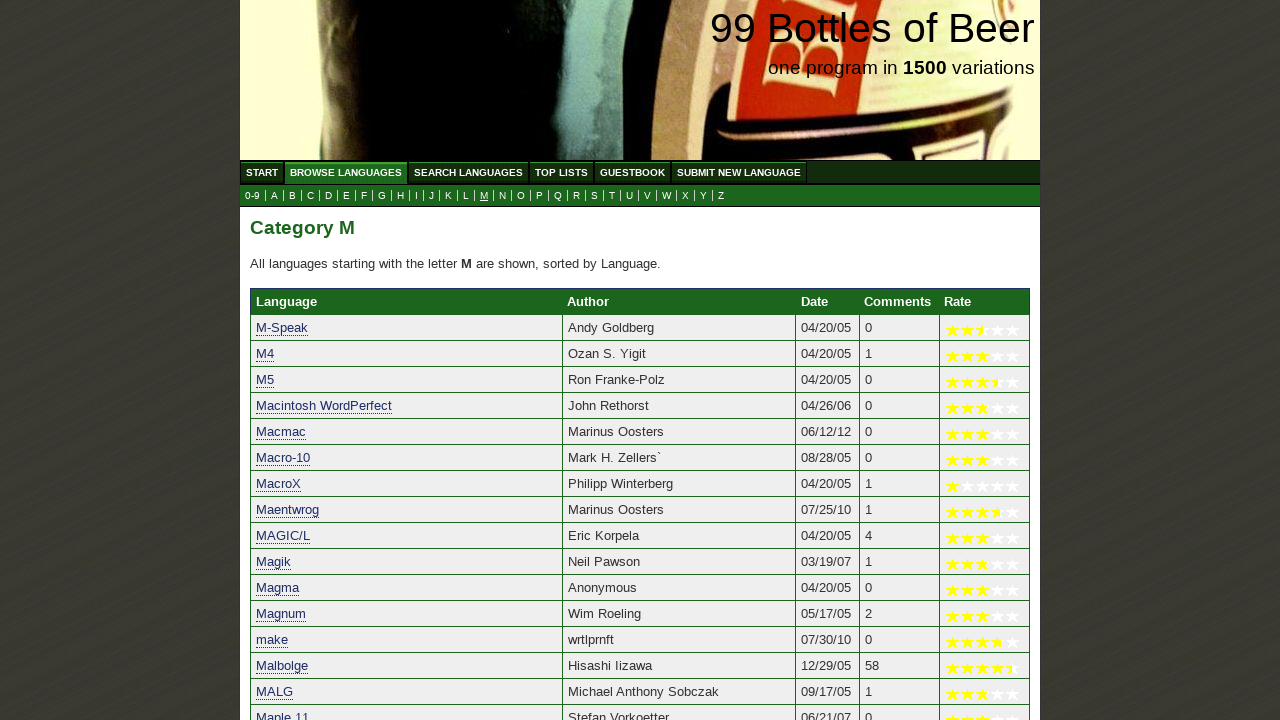

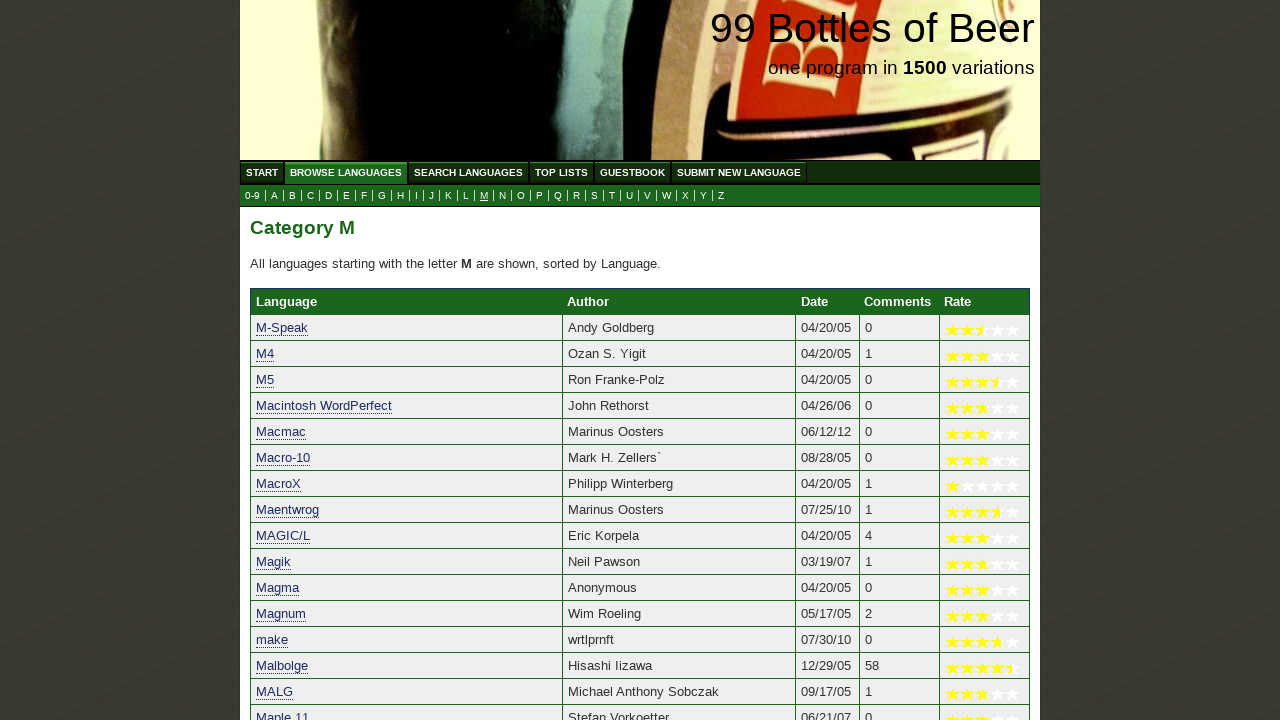